Tests product search, add to cart, and verifies brand text by searching for products and adding specific items

Starting URL: https://rahulshettyacademy.com/seleniumPractise/#/

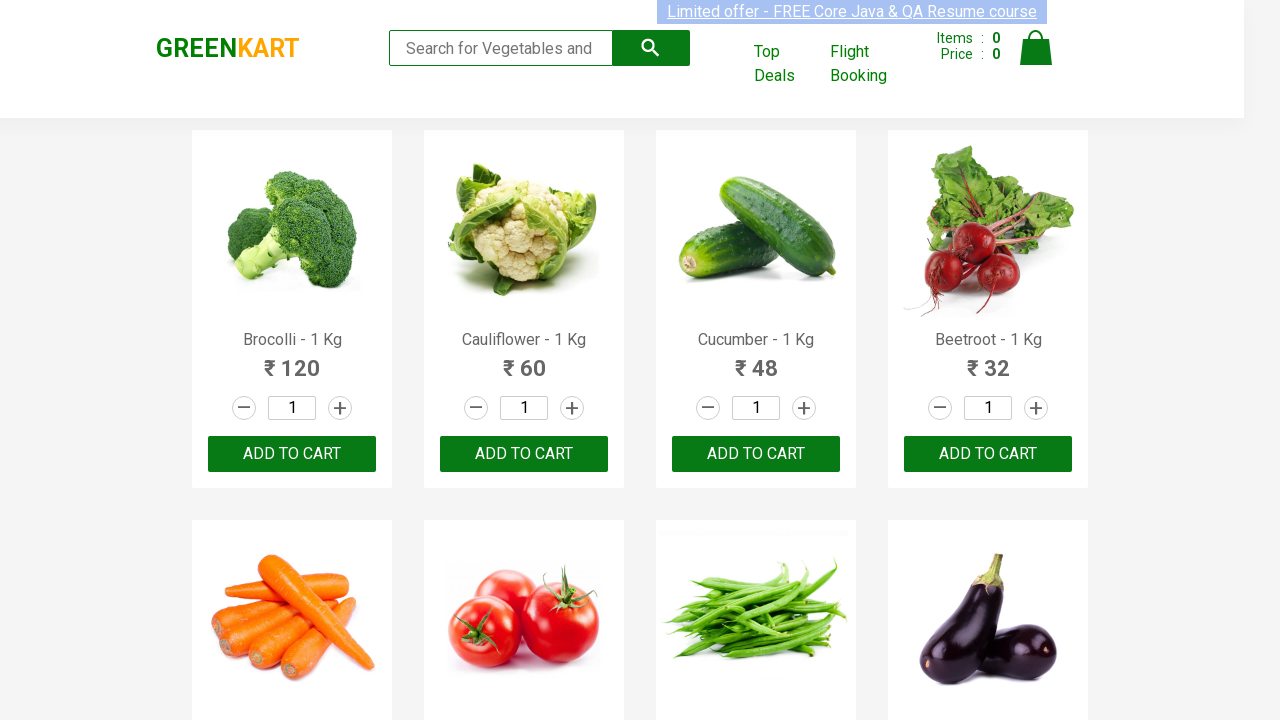

Filled search field with 'ca' to filter products on .search-keyword
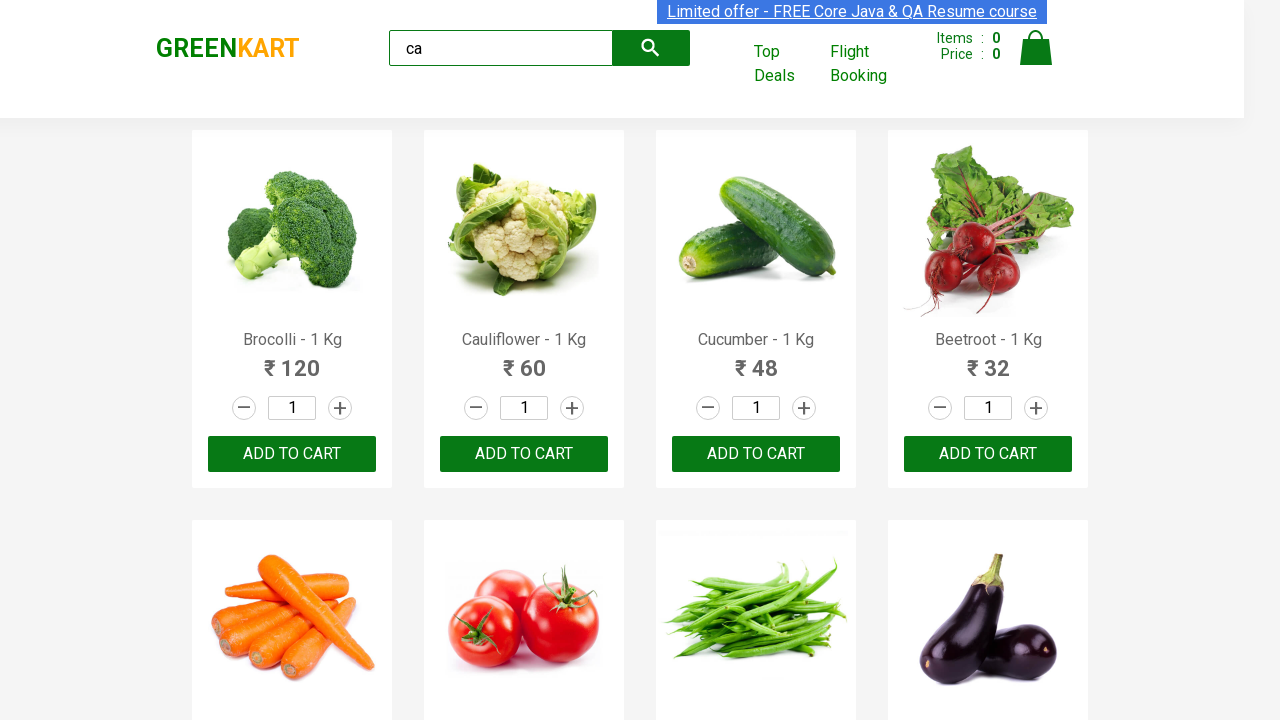

Waited 2 seconds for search results to filter
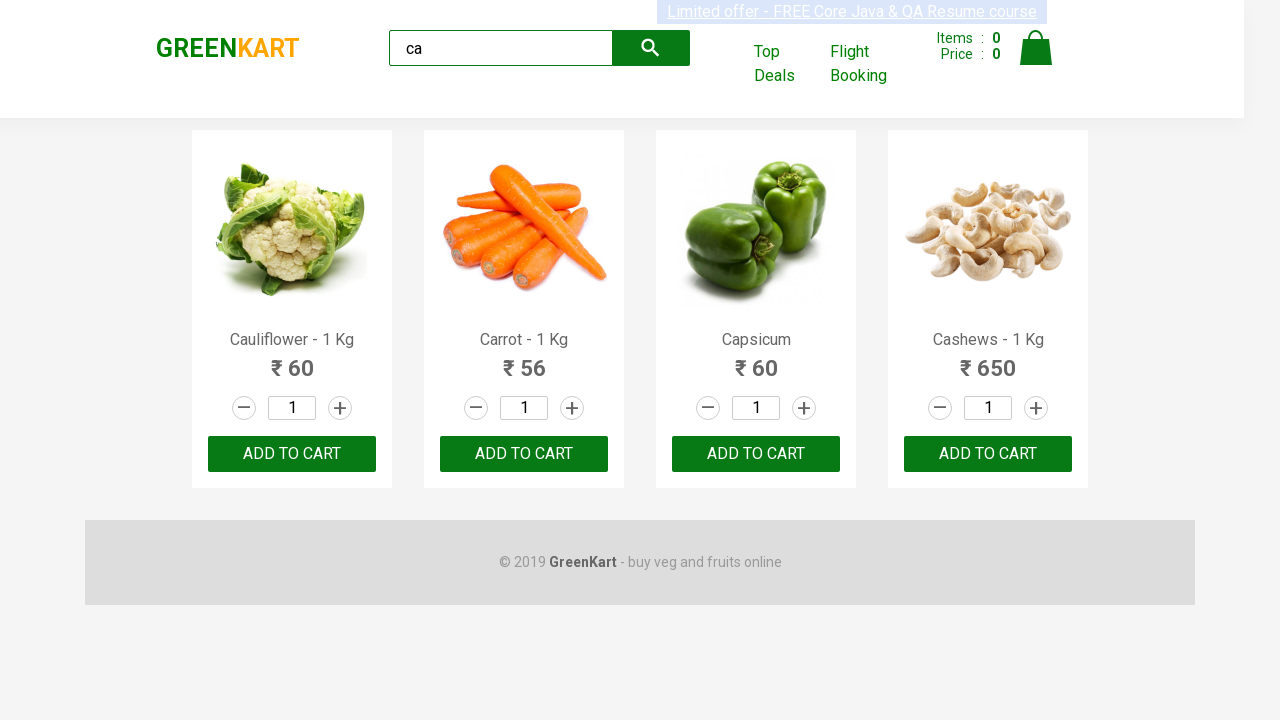

Clicked ADD TO CART for the third product in search results at (756, 454) on .products .product >> nth=2 >> internal:text="ADD TO CART"i
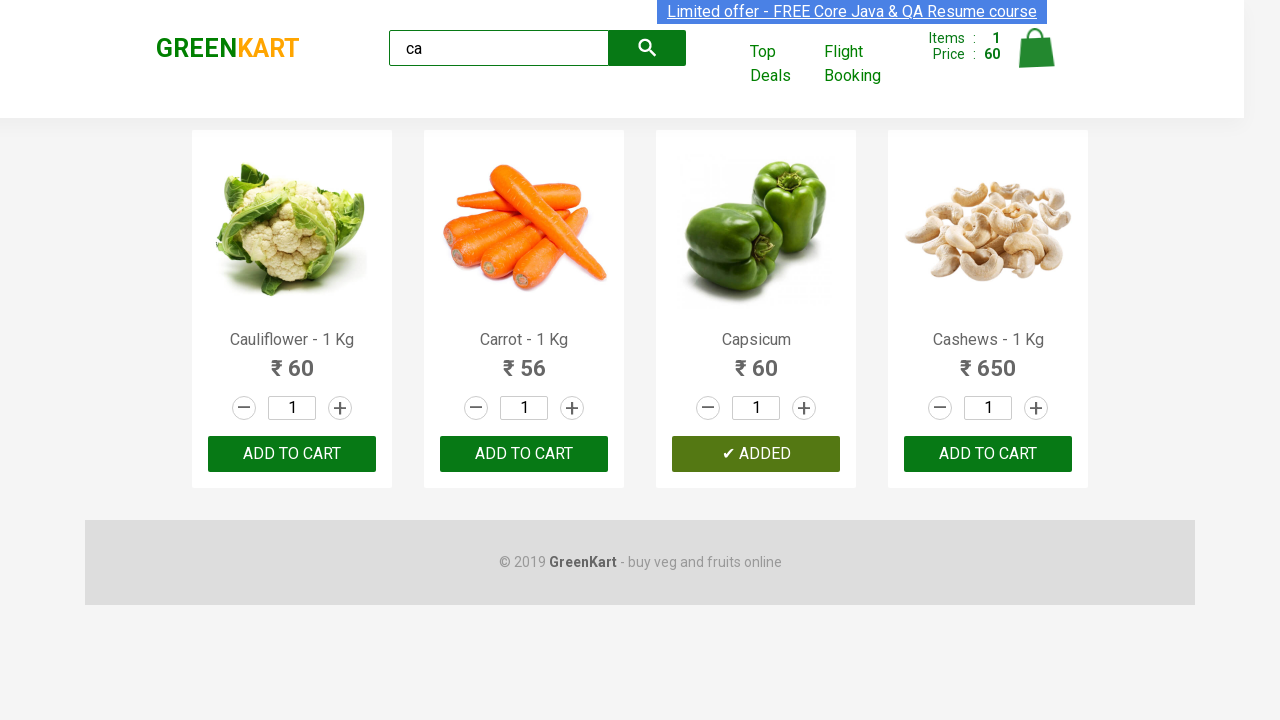

Retrieved all visible products from search results
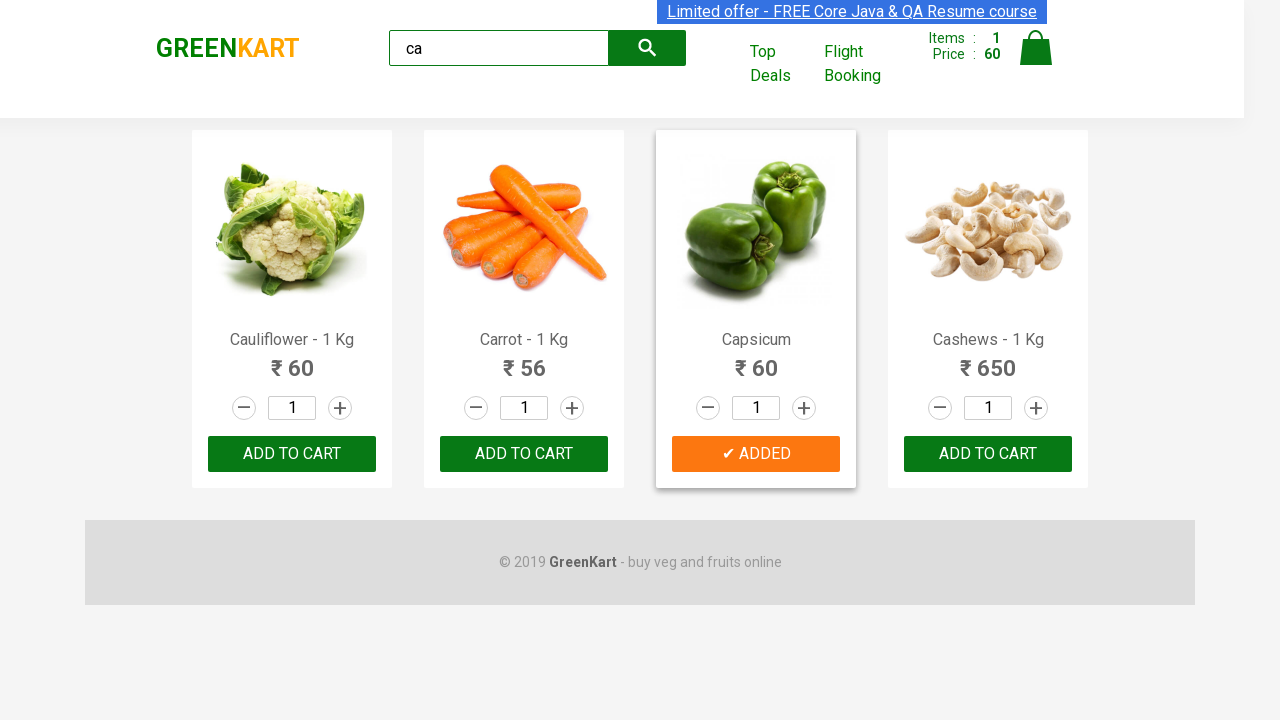

Checked product name: 'Cauliflower - 1 Kg'
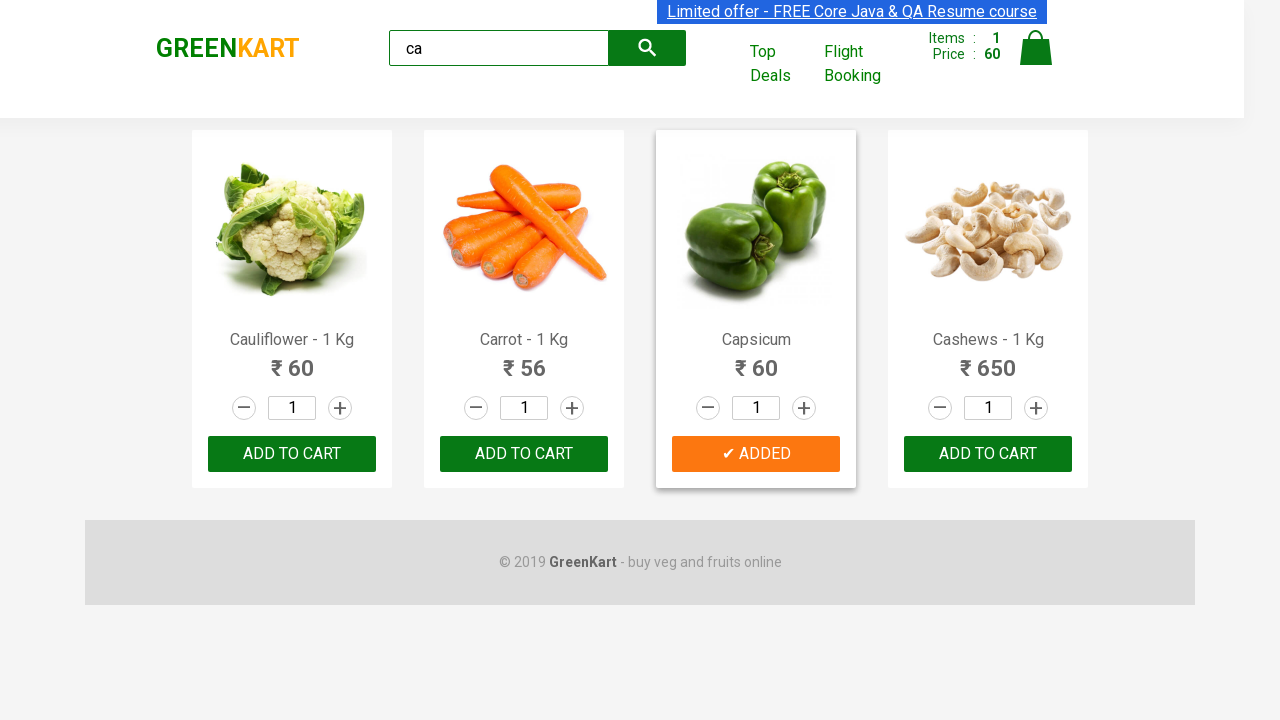

Checked product name: 'Carrot - 1 Kg'
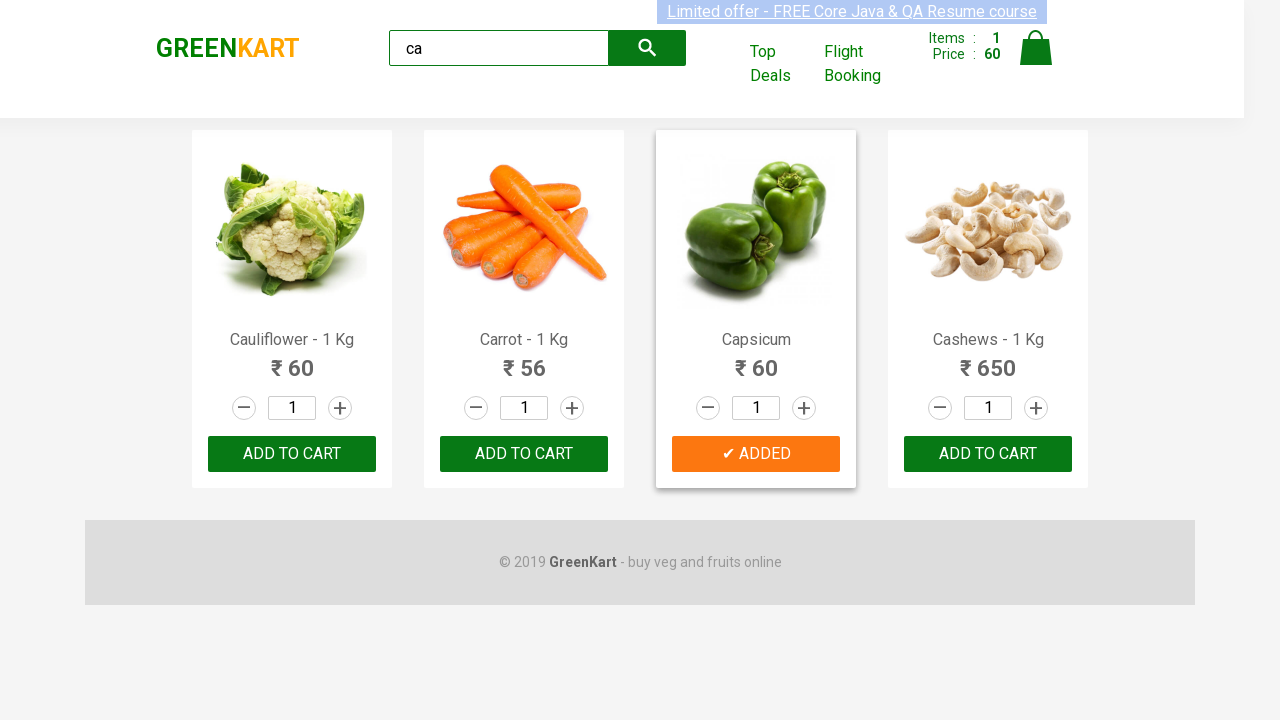

Checked product name: 'Capsicum'
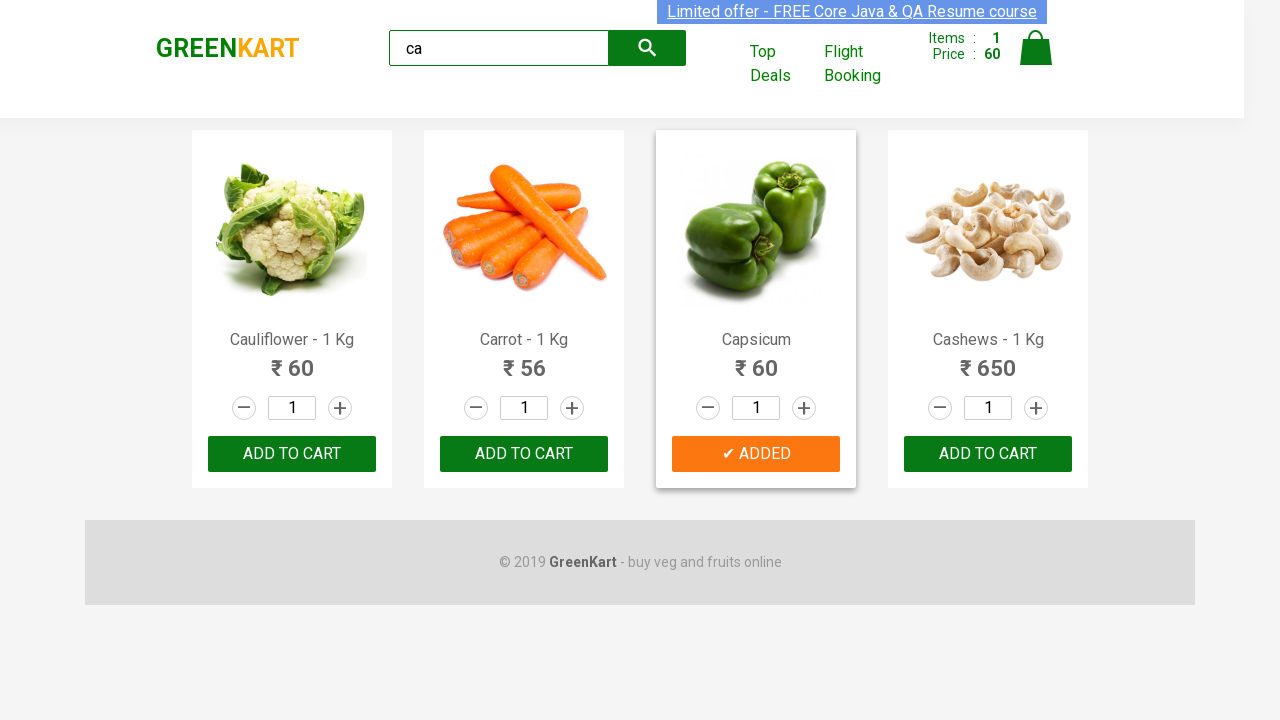

Checked product name: 'Cashews - 1 Kg'
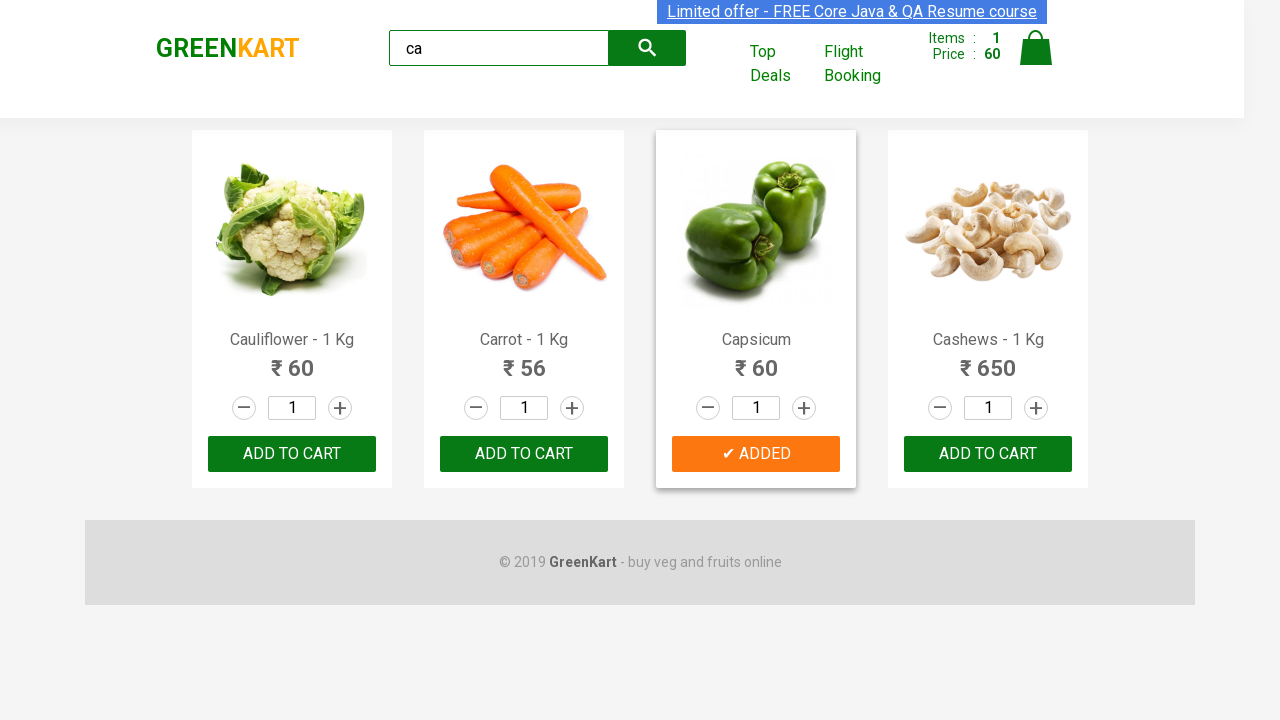

Clicked ADD TO CART for Cashews product at (988, 454) on .products .product >> nth=3 >> button
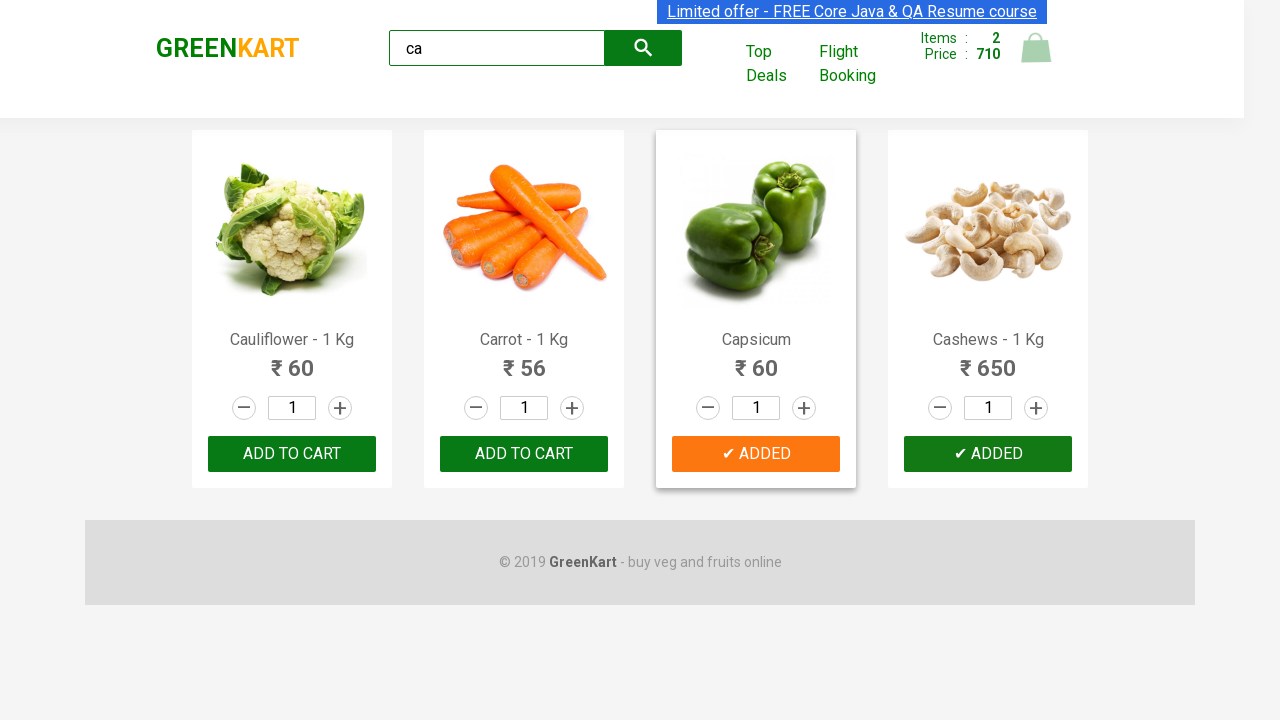

Verified that brand text equals 'GREENKART'
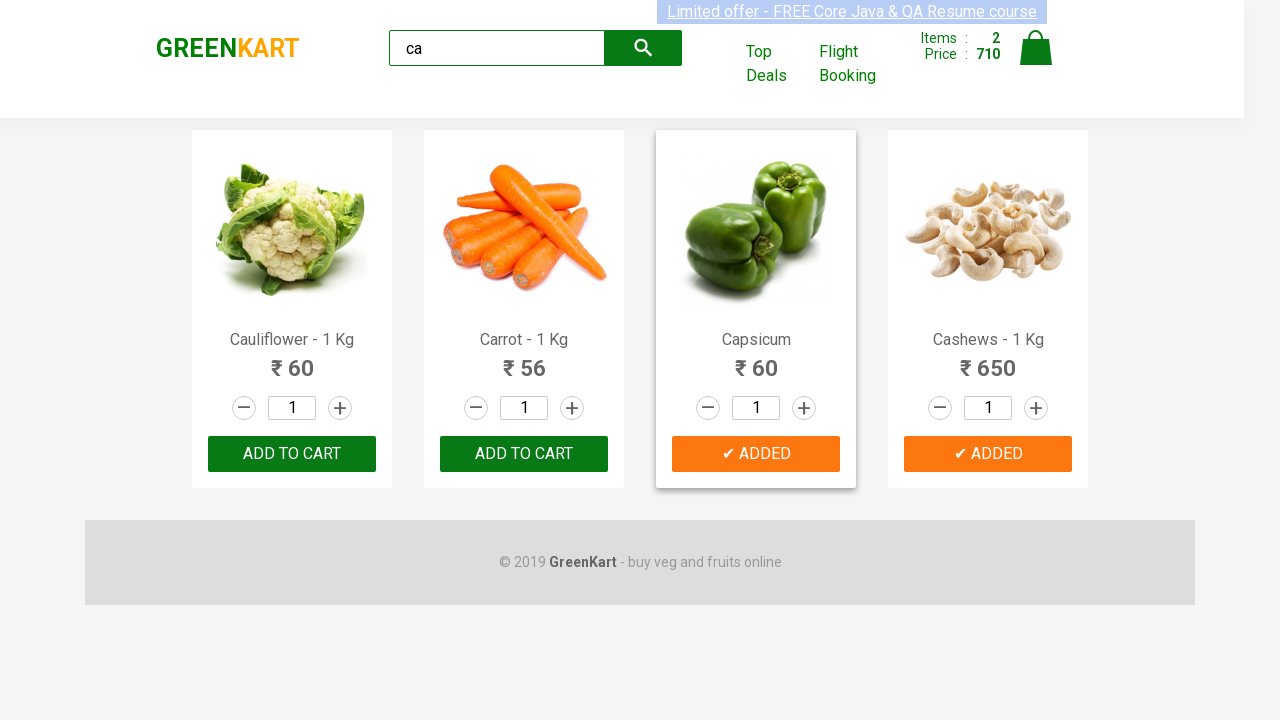

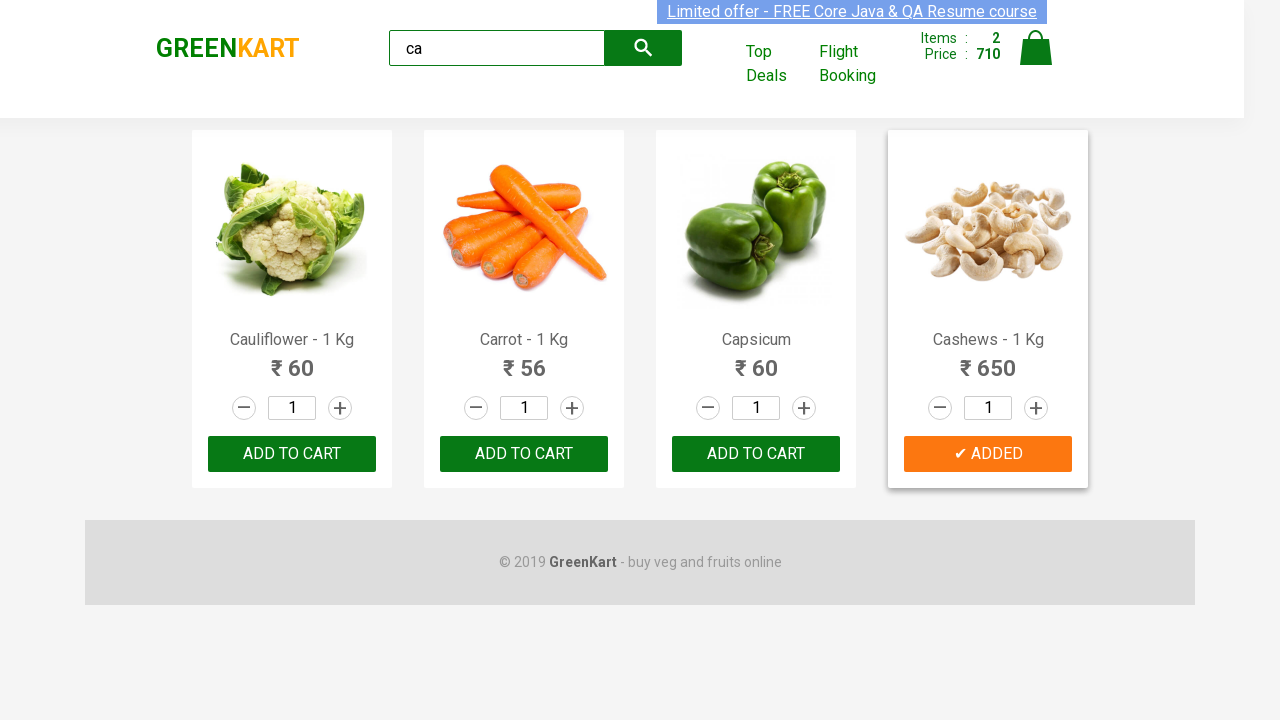